Tests the Python.org search functionality by entering "pycon" in the search box and submitting the search form.

Starting URL: https://www.python.org

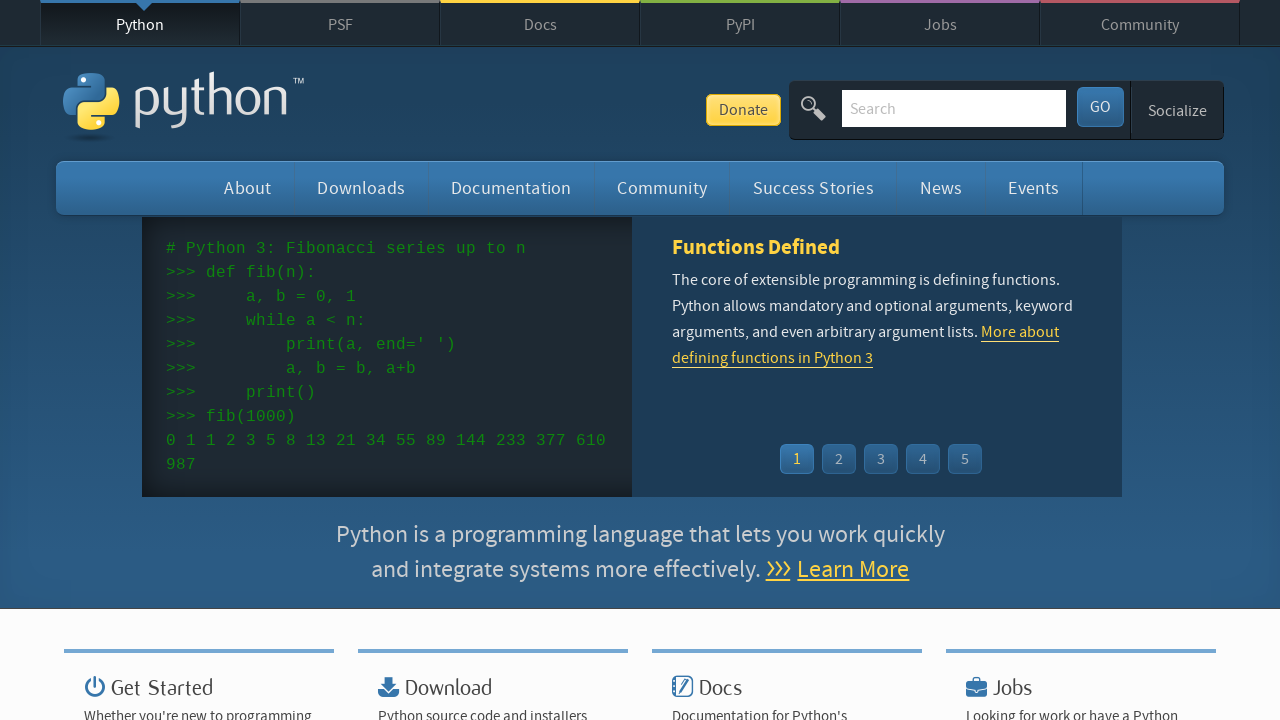

Verified 'Python' is in page title
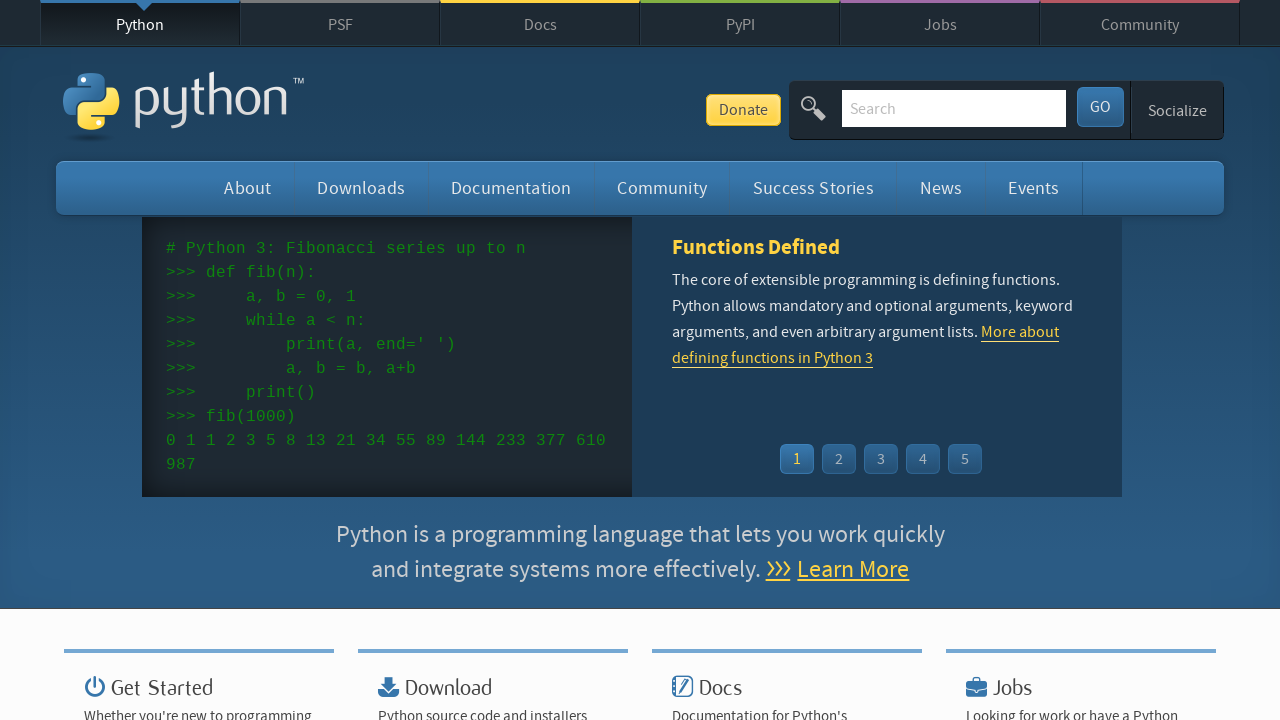

Filled search box with 'pycon' on input[name='q']
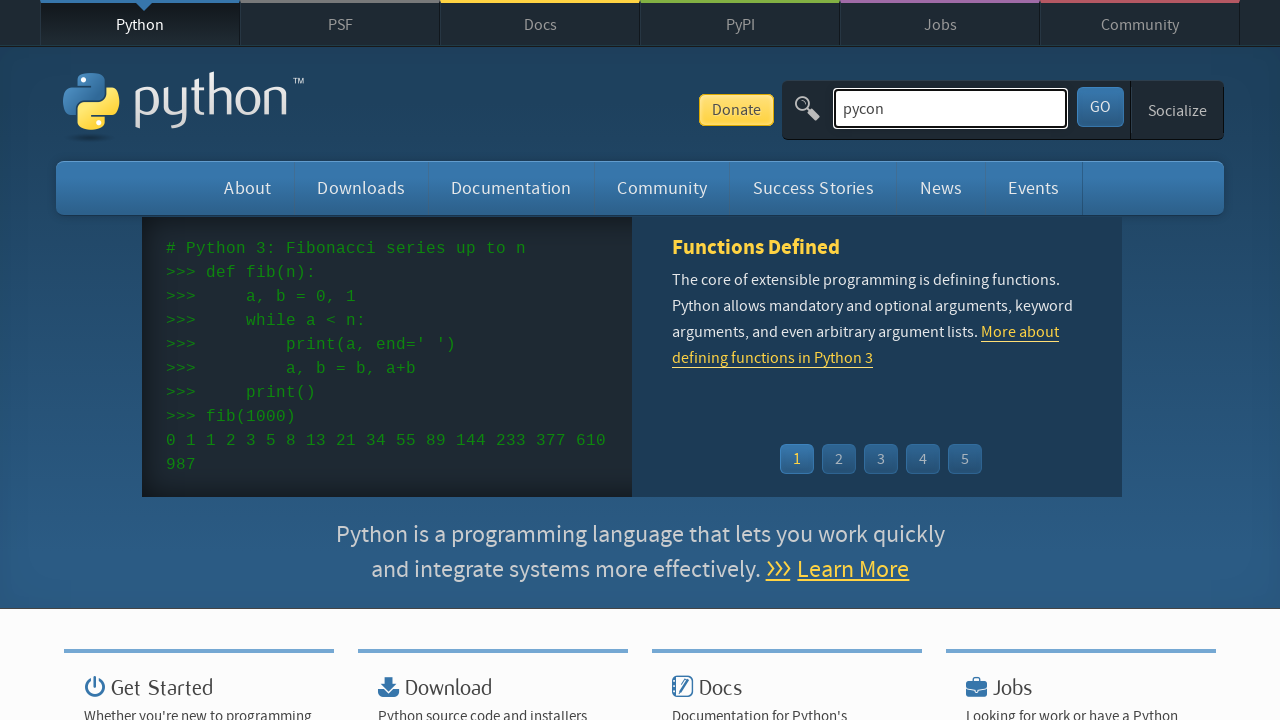

Pressed Enter to submit search form on input[name='q']
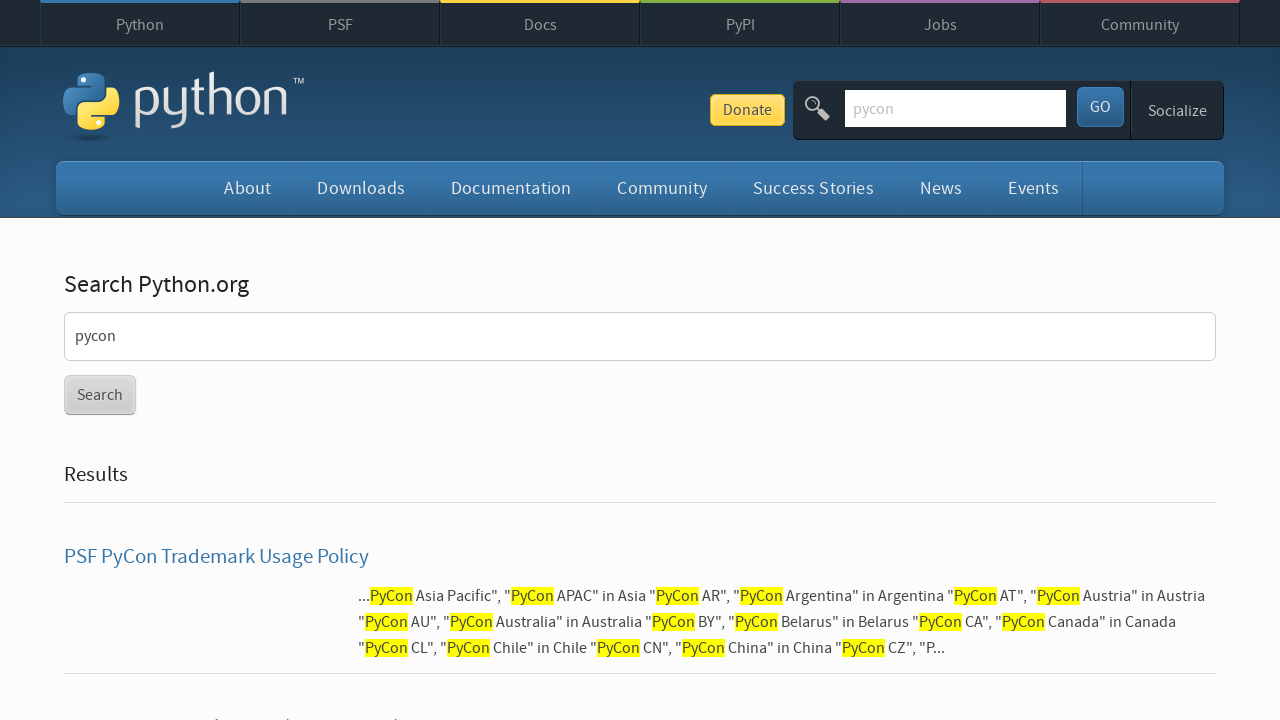

Waited for search results page to load (networkidle)
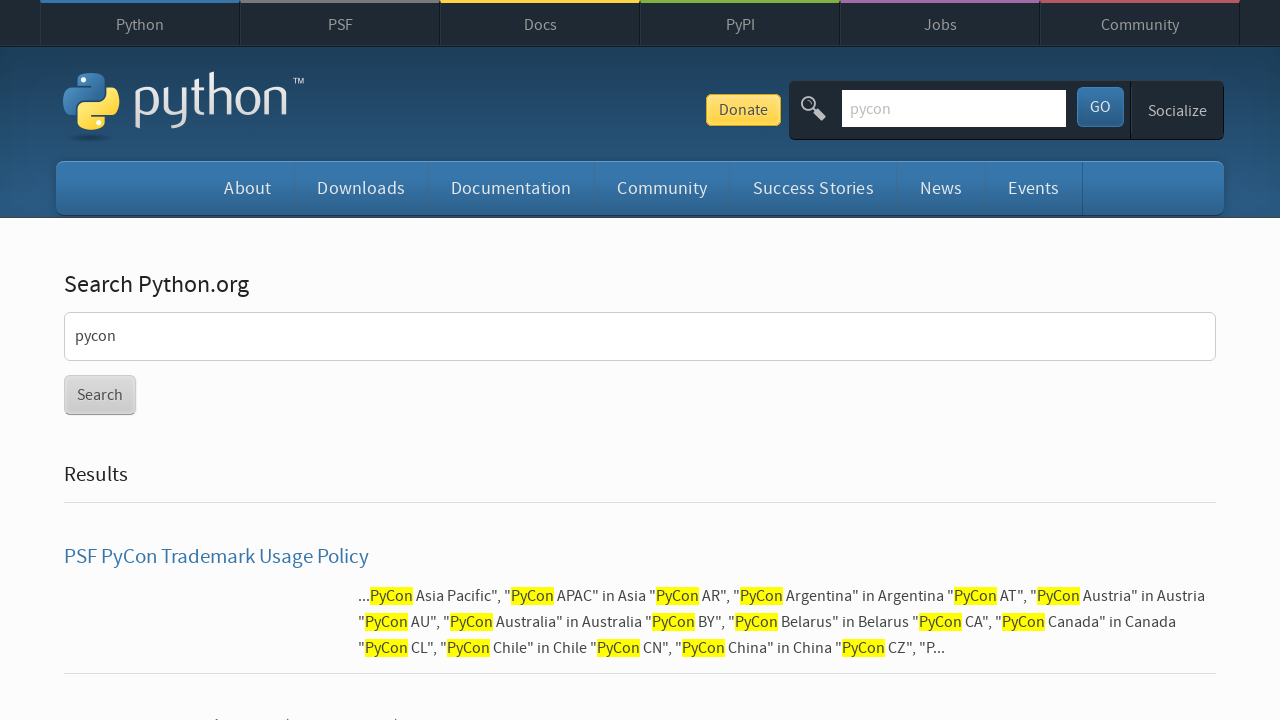

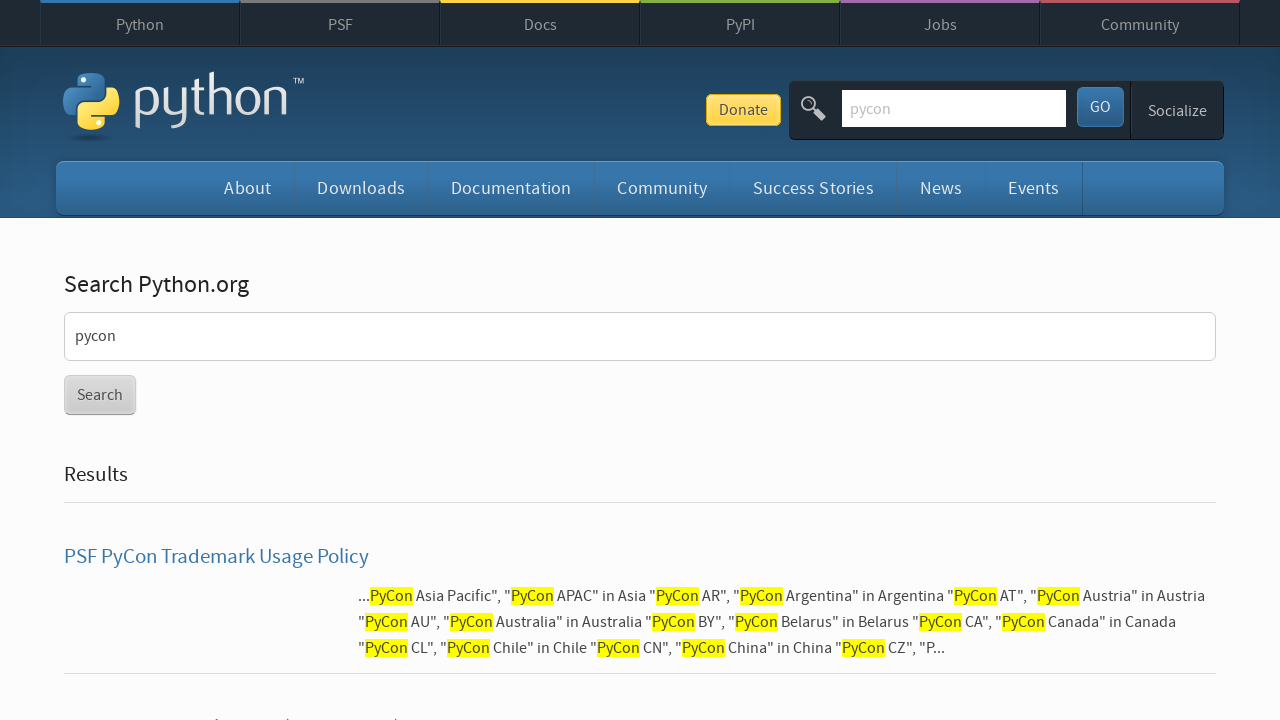